Tests that clicking Clear completed removes completed items from the list

Starting URL: https://demo.playwright.dev/todomvc

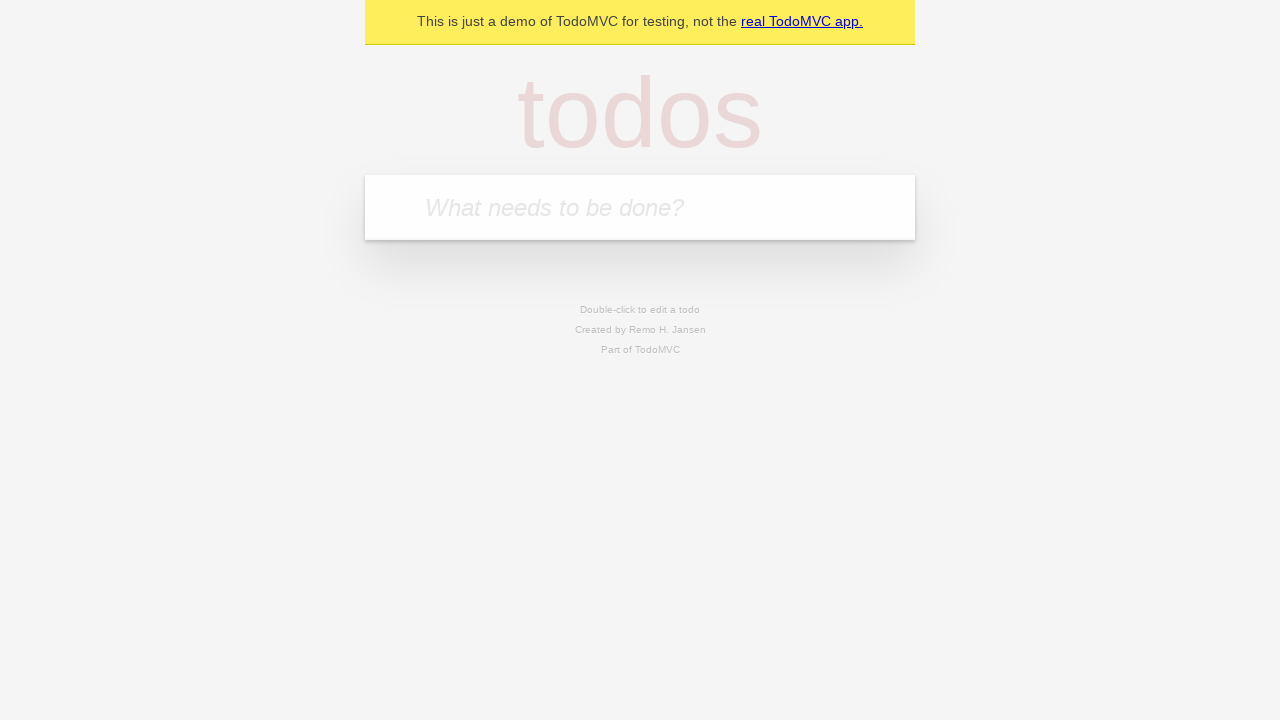

Filled todo input with 'buy some cheese' on internal:attr=[placeholder="What needs to be done?"i]
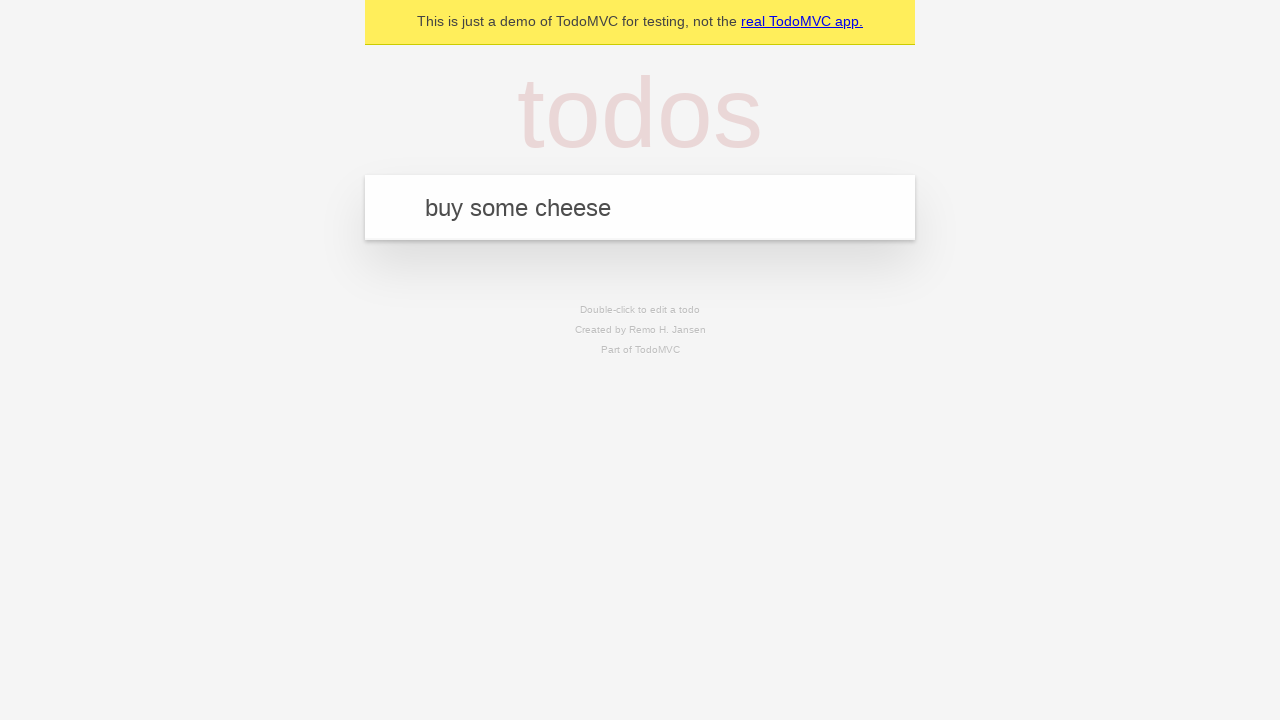

Pressed Enter to add first todo on internal:attr=[placeholder="What needs to be done?"i]
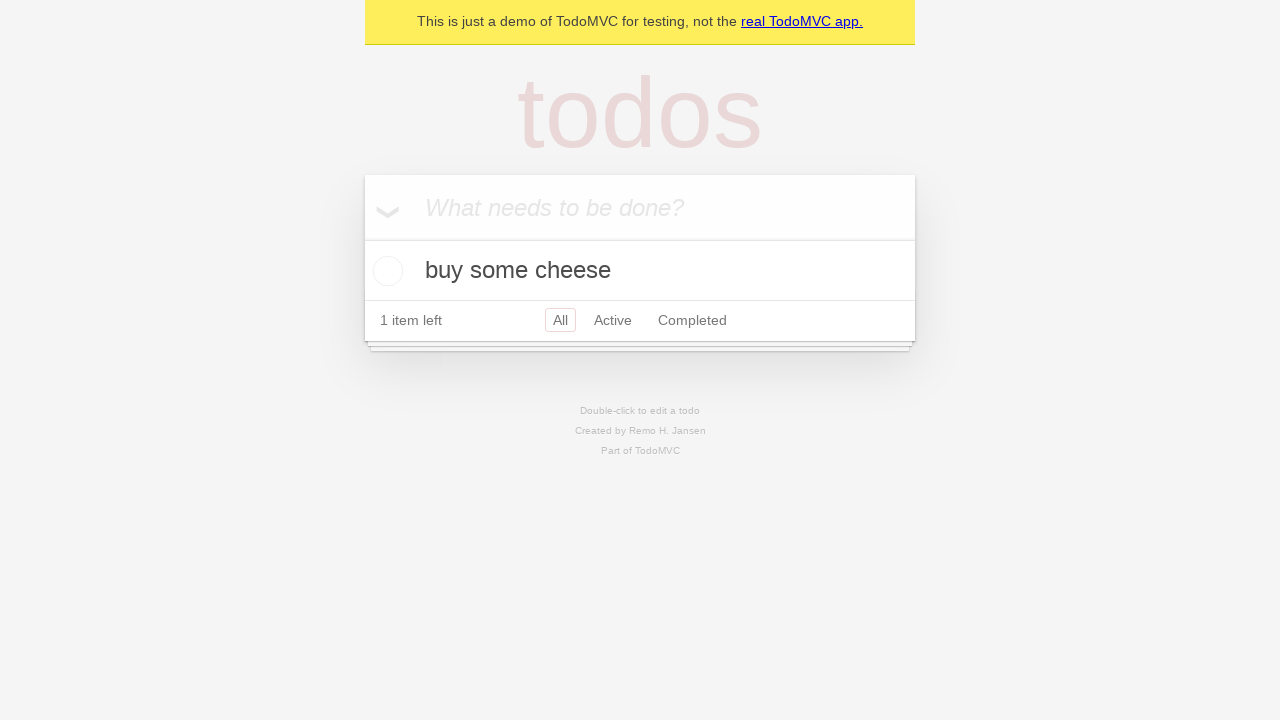

Filled todo input with 'feed the cat' on internal:attr=[placeholder="What needs to be done?"i]
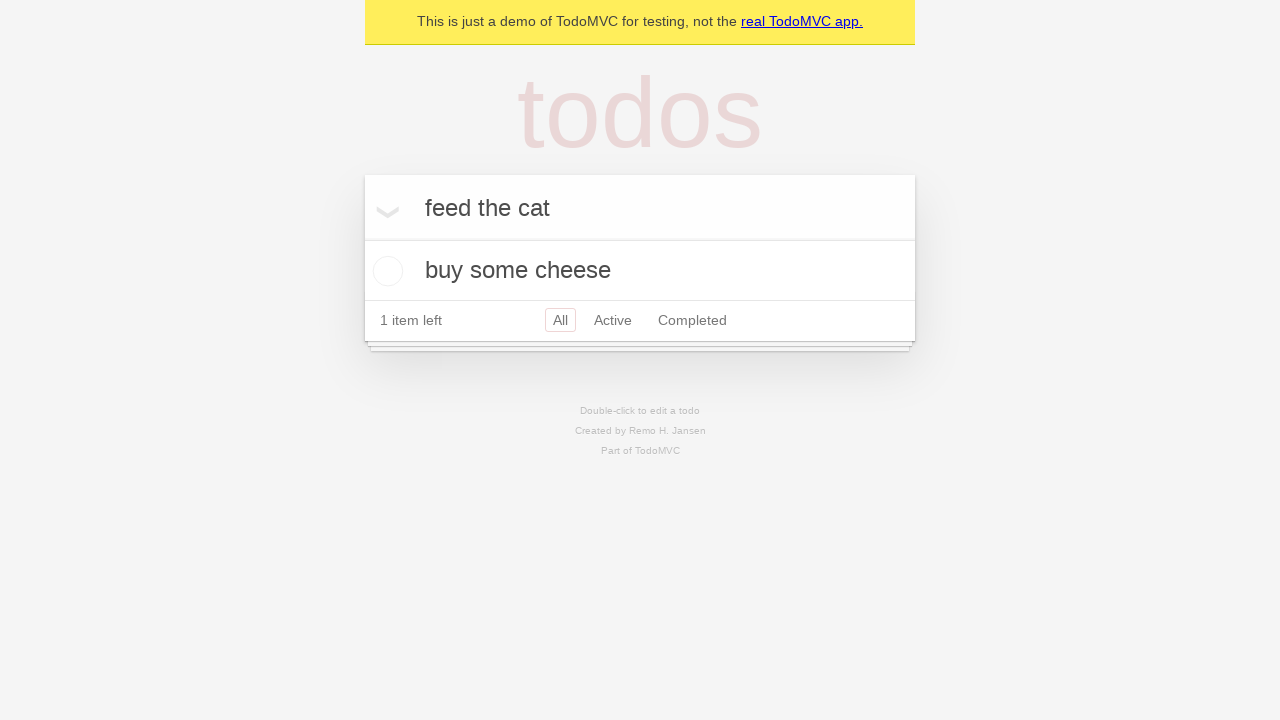

Pressed Enter to add second todo on internal:attr=[placeholder="What needs to be done?"i]
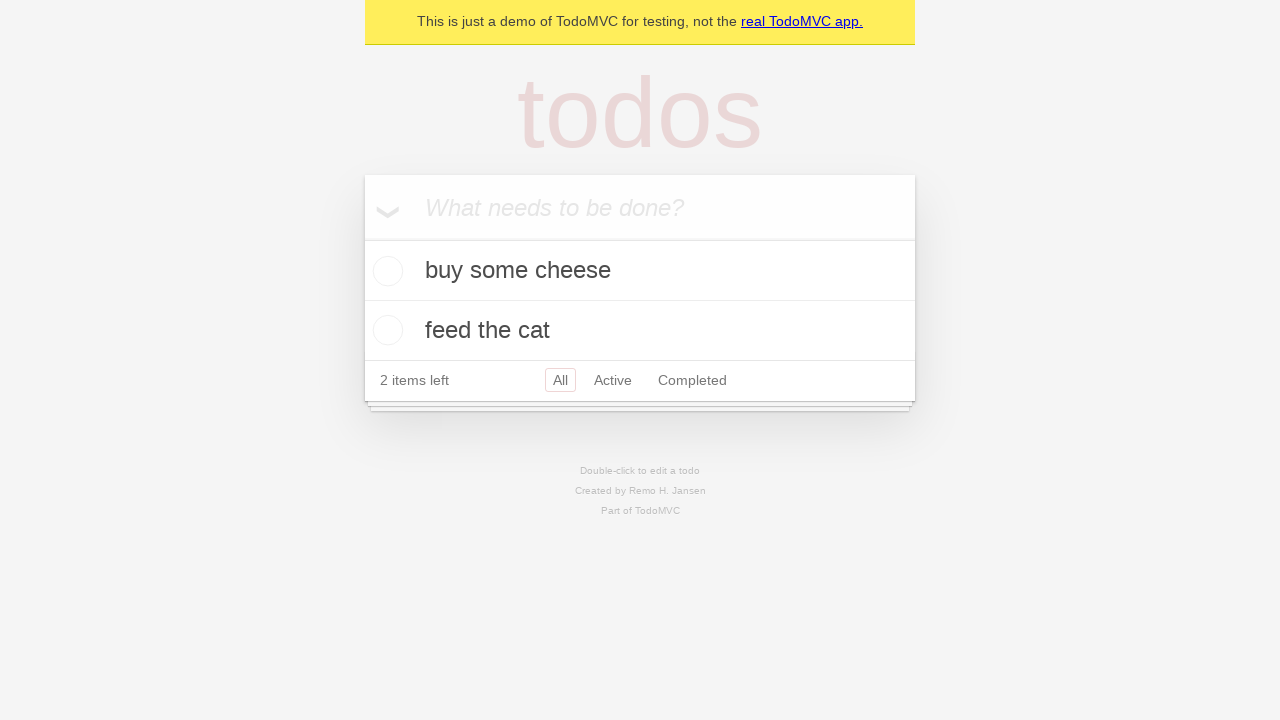

Filled todo input with 'book a doctors appointment' on internal:attr=[placeholder="What needs to be done?"i]
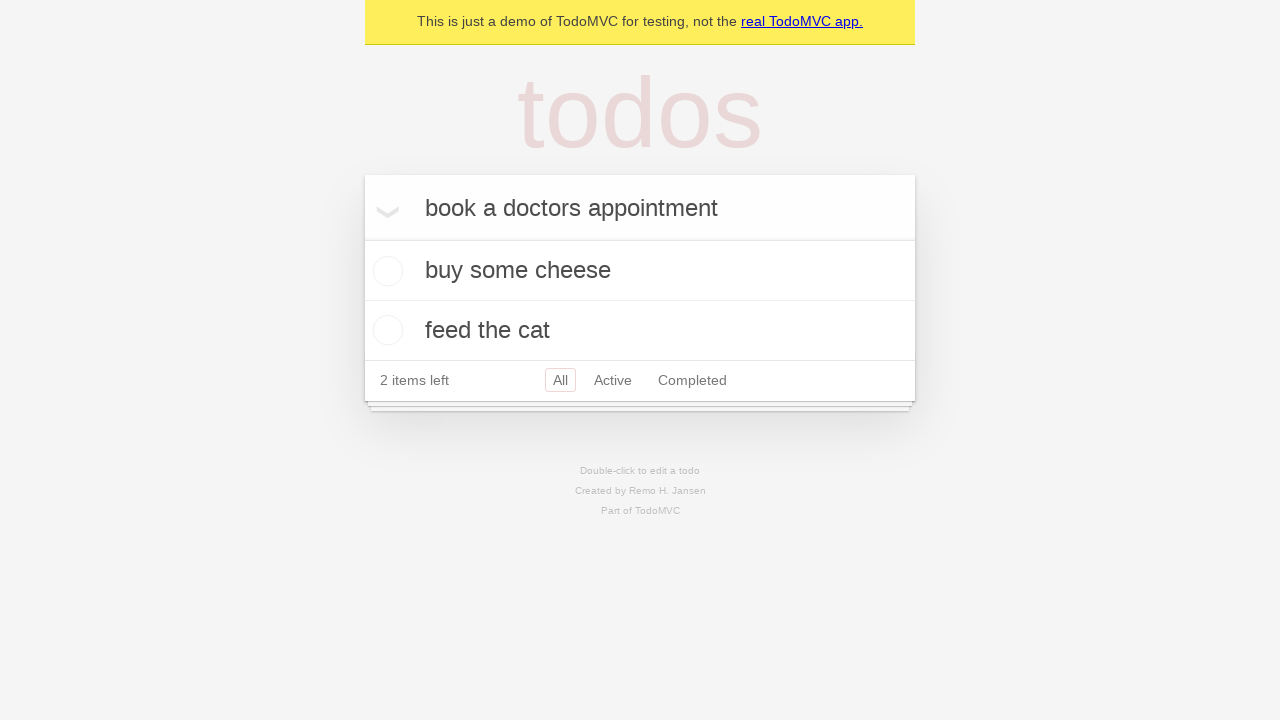

Pressed Enter to add third todo on internal:attr=[placeholder="What needs to be done?"i]
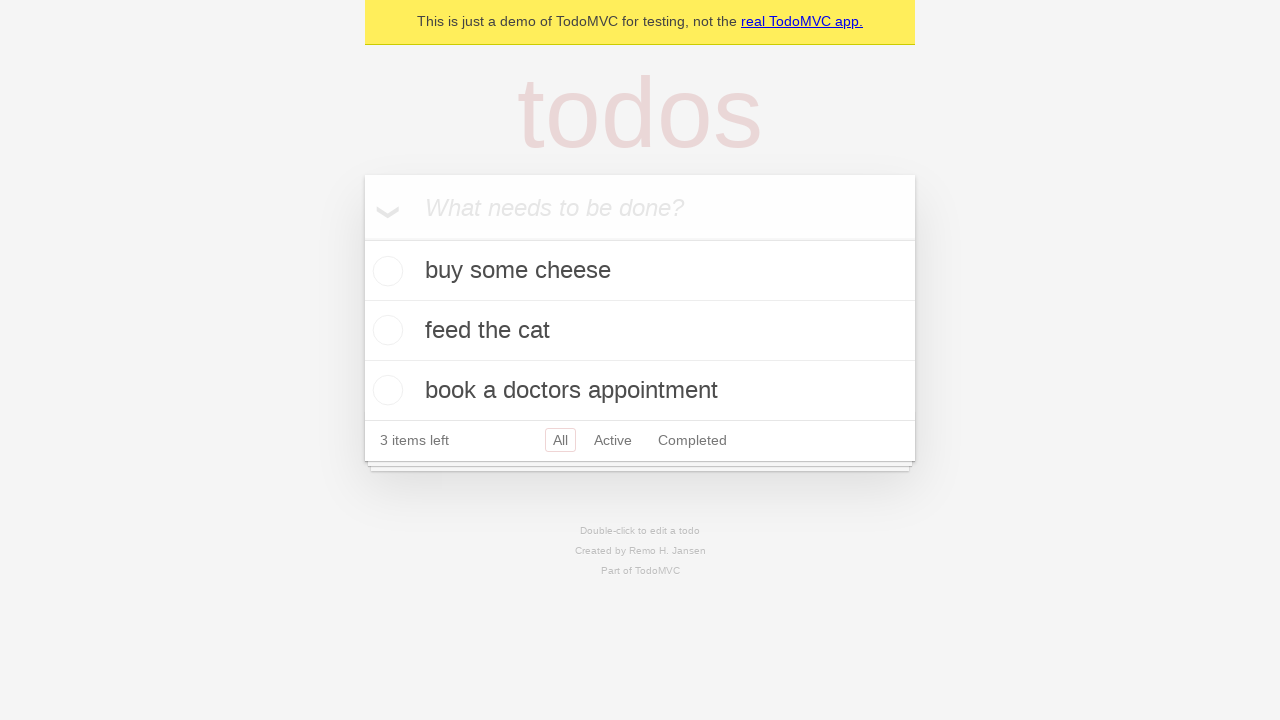

Waited for all three todo items to appear in the list
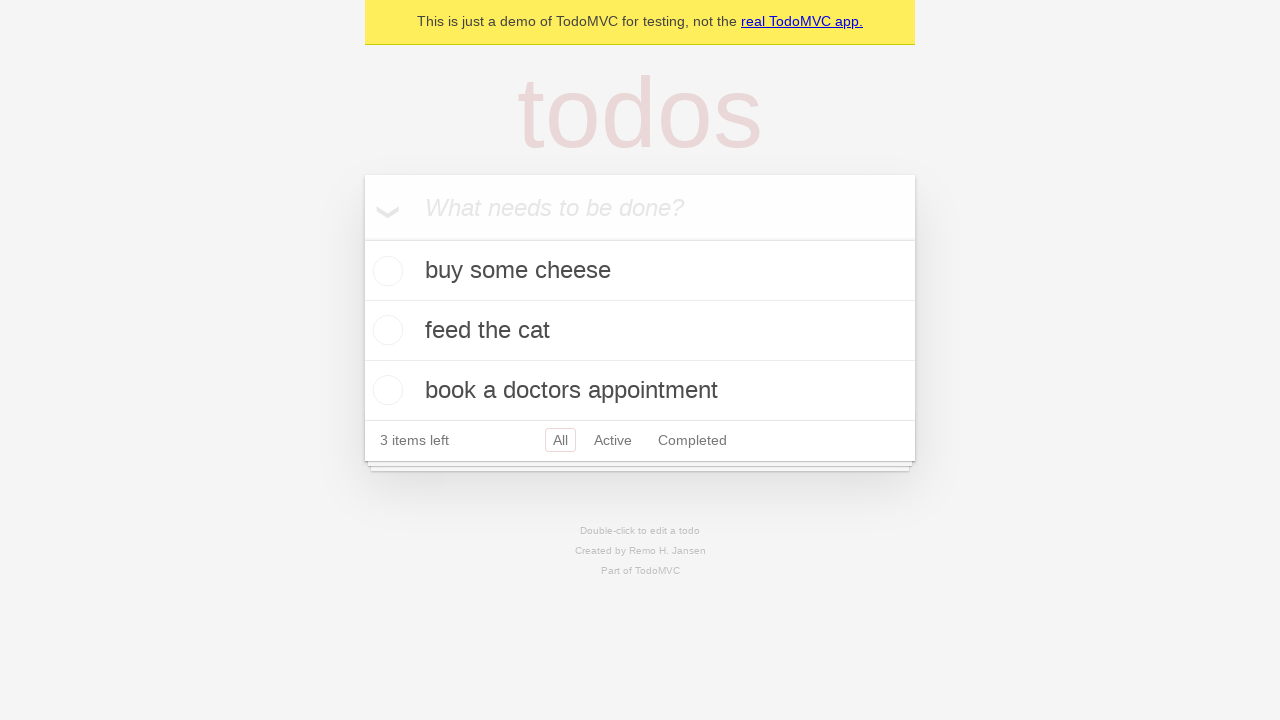

Checked the second todo item (feed the cat) at (385, 330) on internal:testid=[data-testid="todo-item"s] >> nth=1 >> internal:role=checkbox
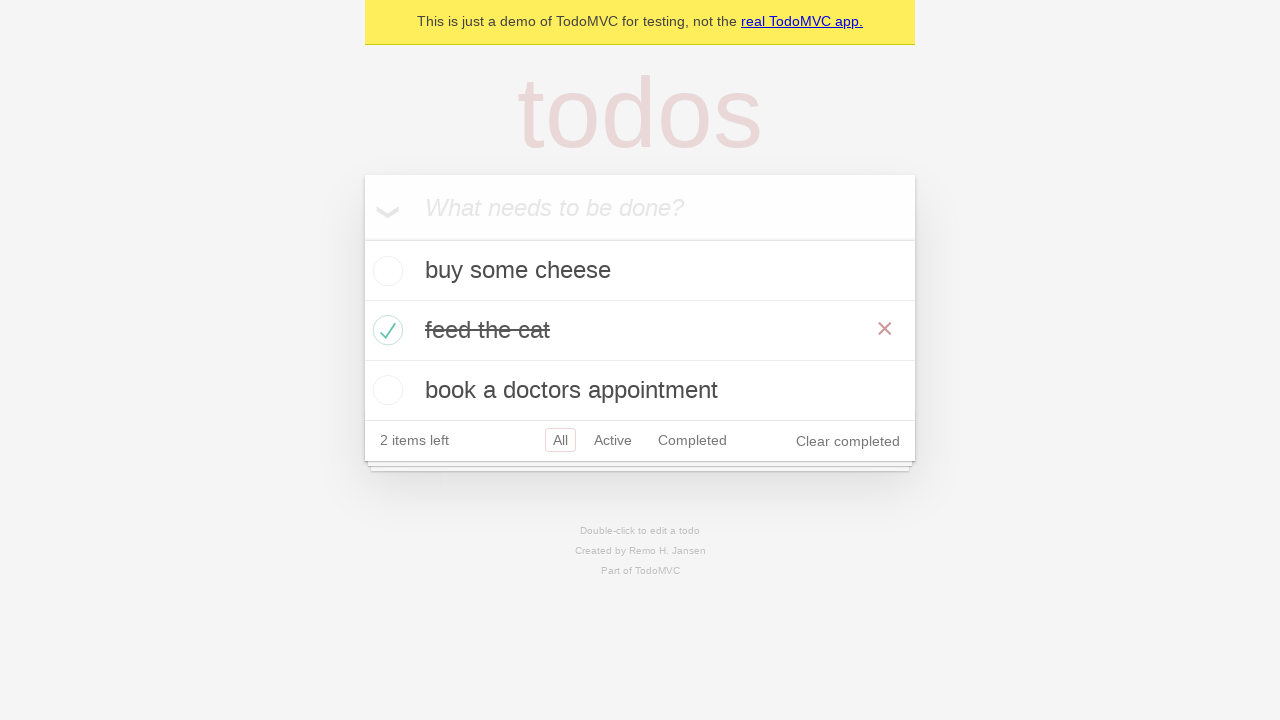

Clicked 'Clear completed' button to remove completed items at (848, 441) on internal:role=button[name="Clear completed"i]
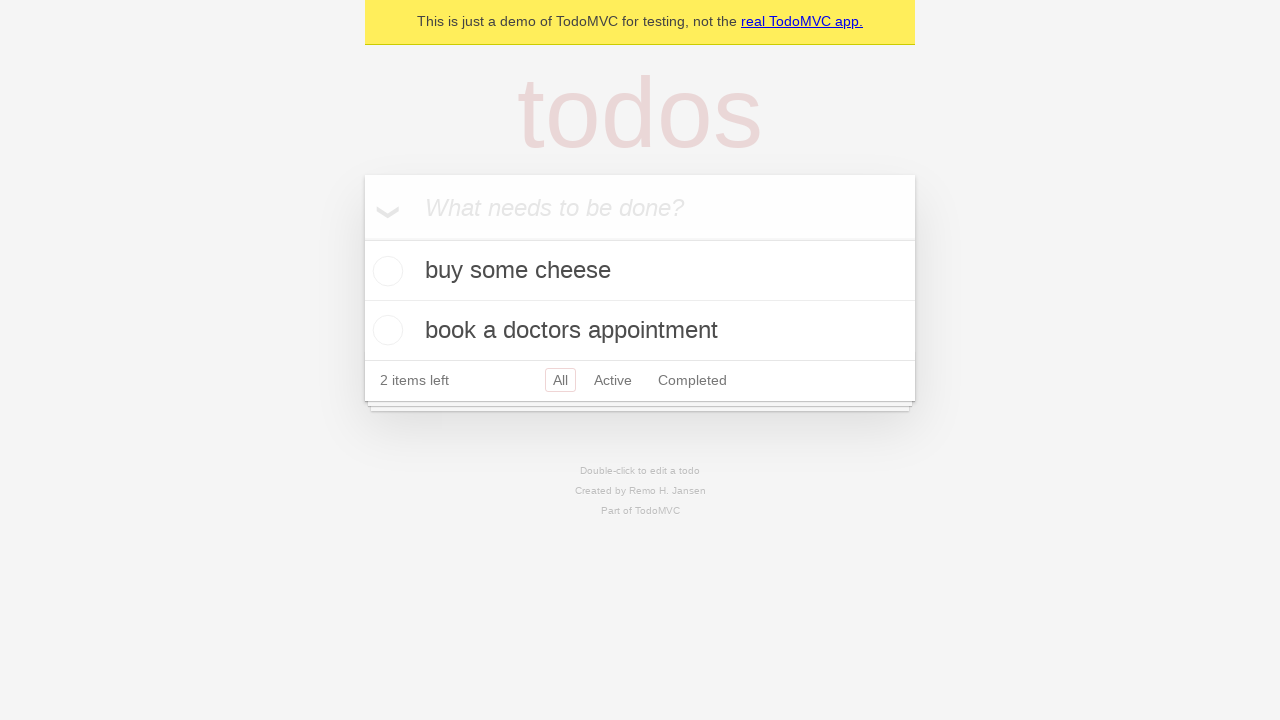

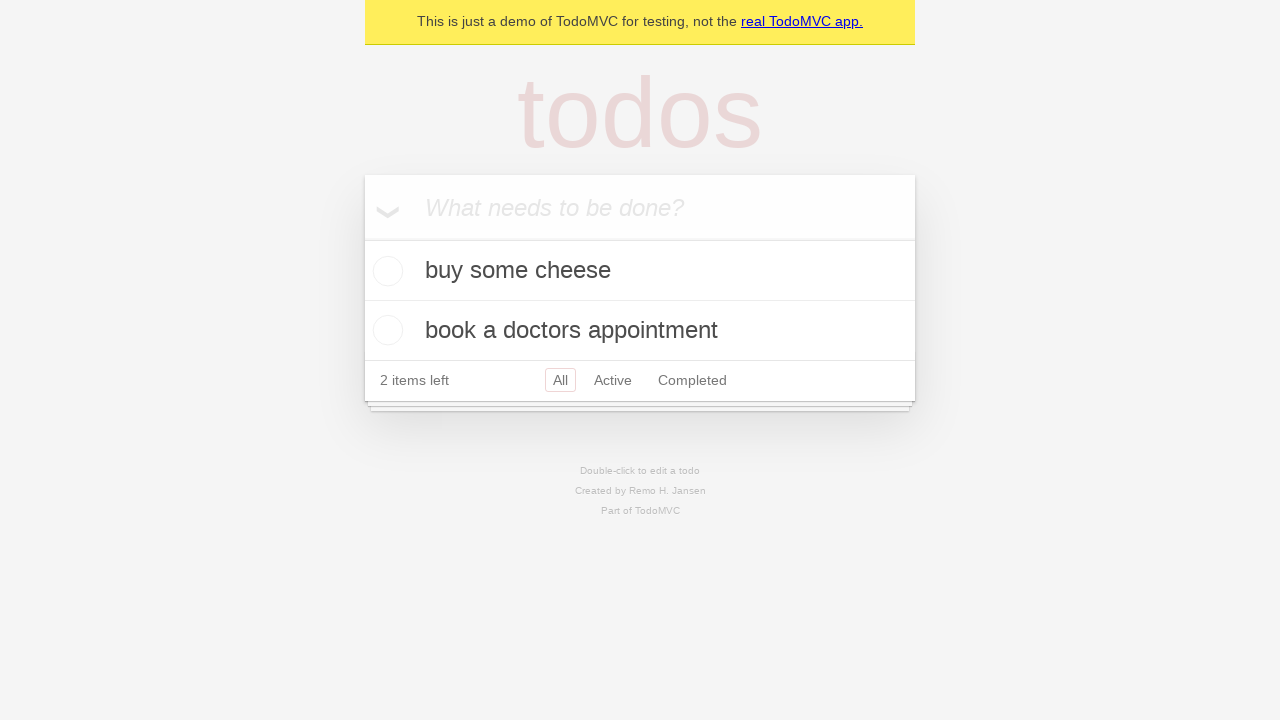